Tests navigation to products page and verifies special offer element is displayed

Starting URL: https://www.automationexercise.com/

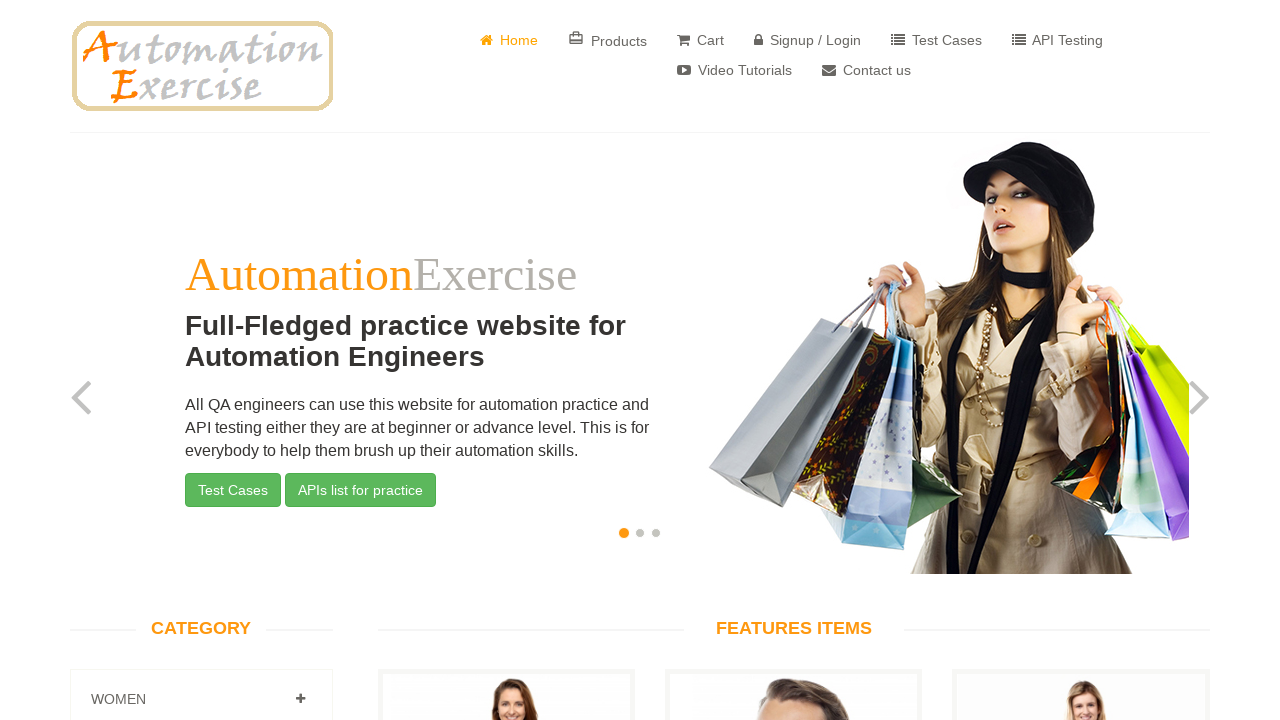

Clicked on Products link to navigate to products page at (576, 38) on xpath=//i[@class='material-icons card_travel']
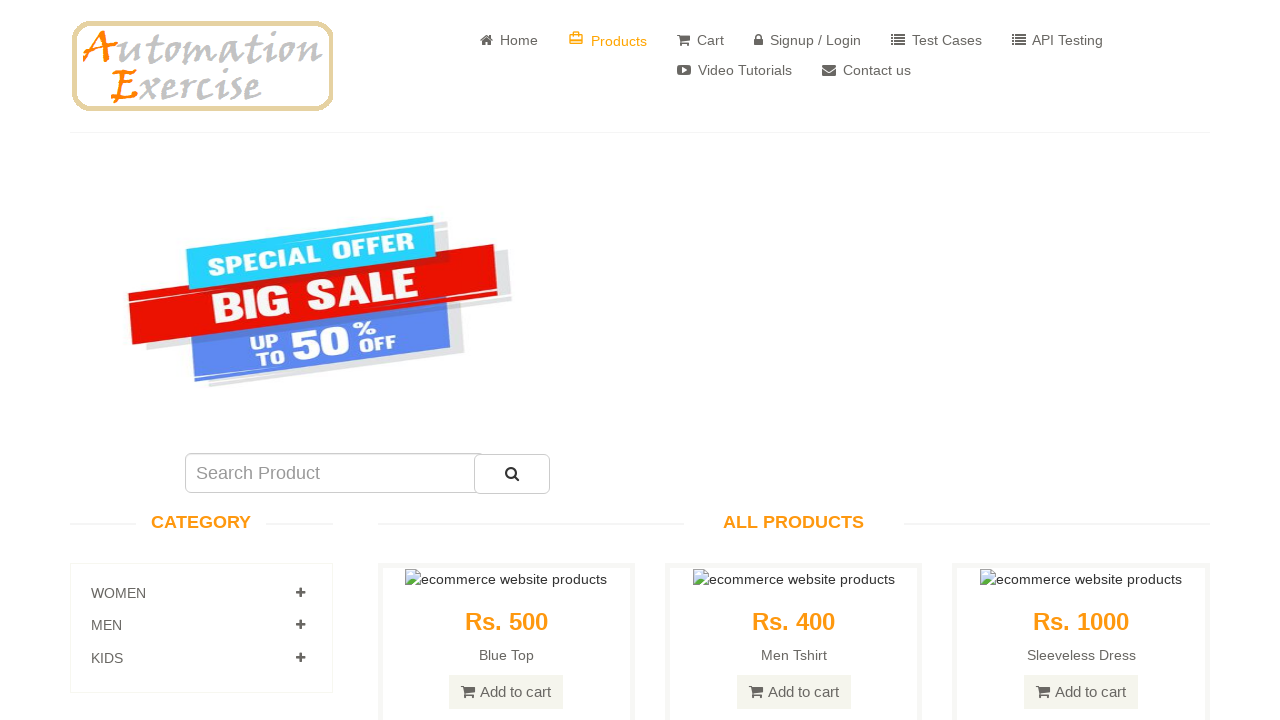

Special offer element is now visible on products page
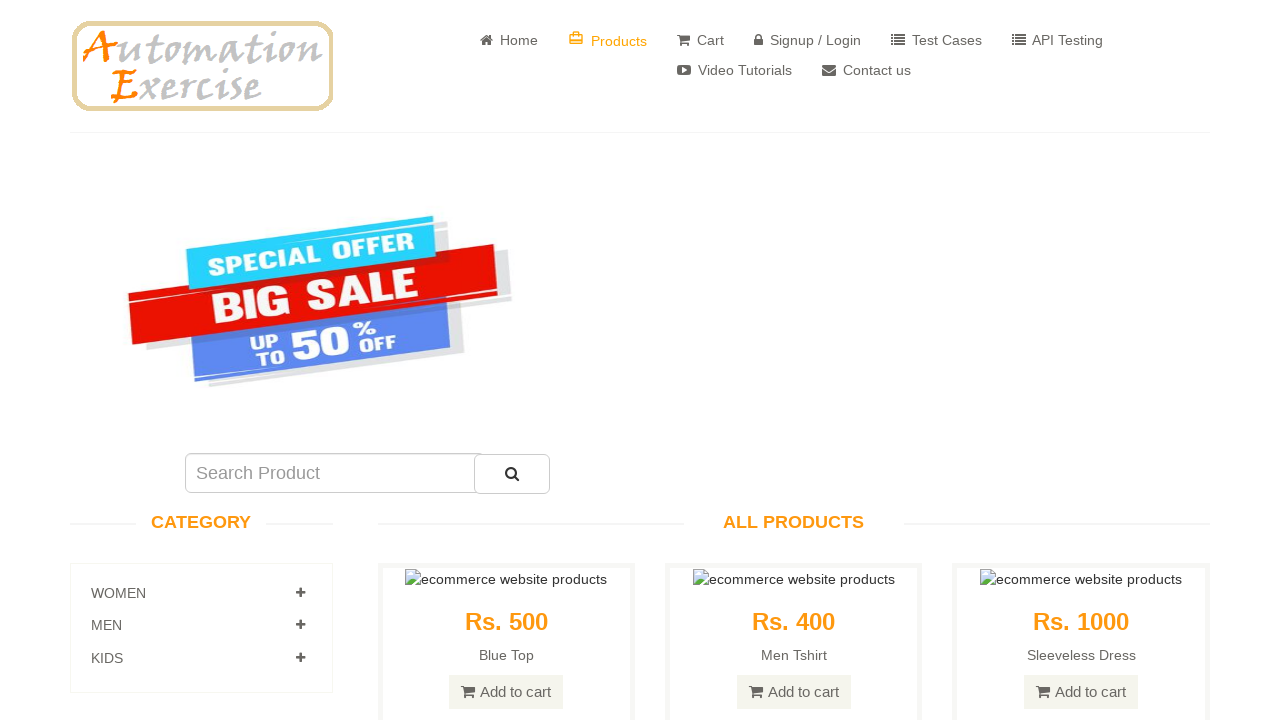

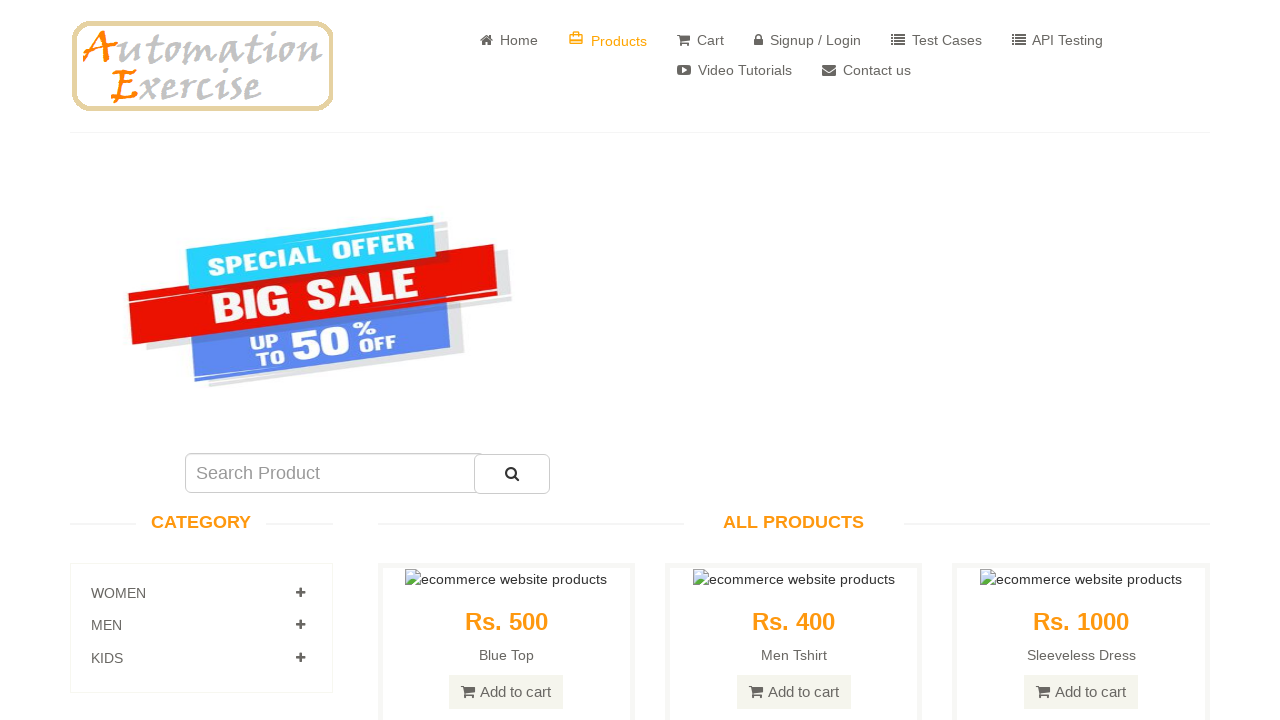